Tests registration form validation when username has a leading space

Starting URL: https://anatoly-karpovich.github.io/demo-login-form/

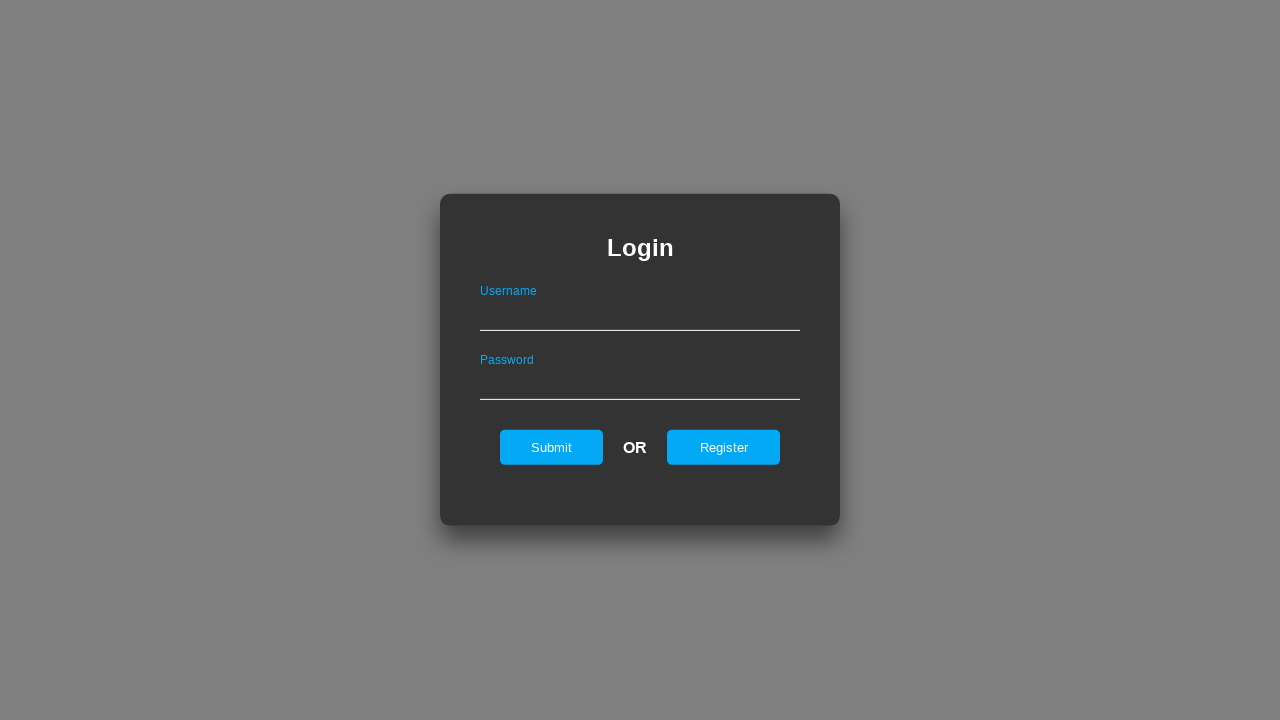

Clicked register link to show registration form at (724, 447) on #registerOnLogin
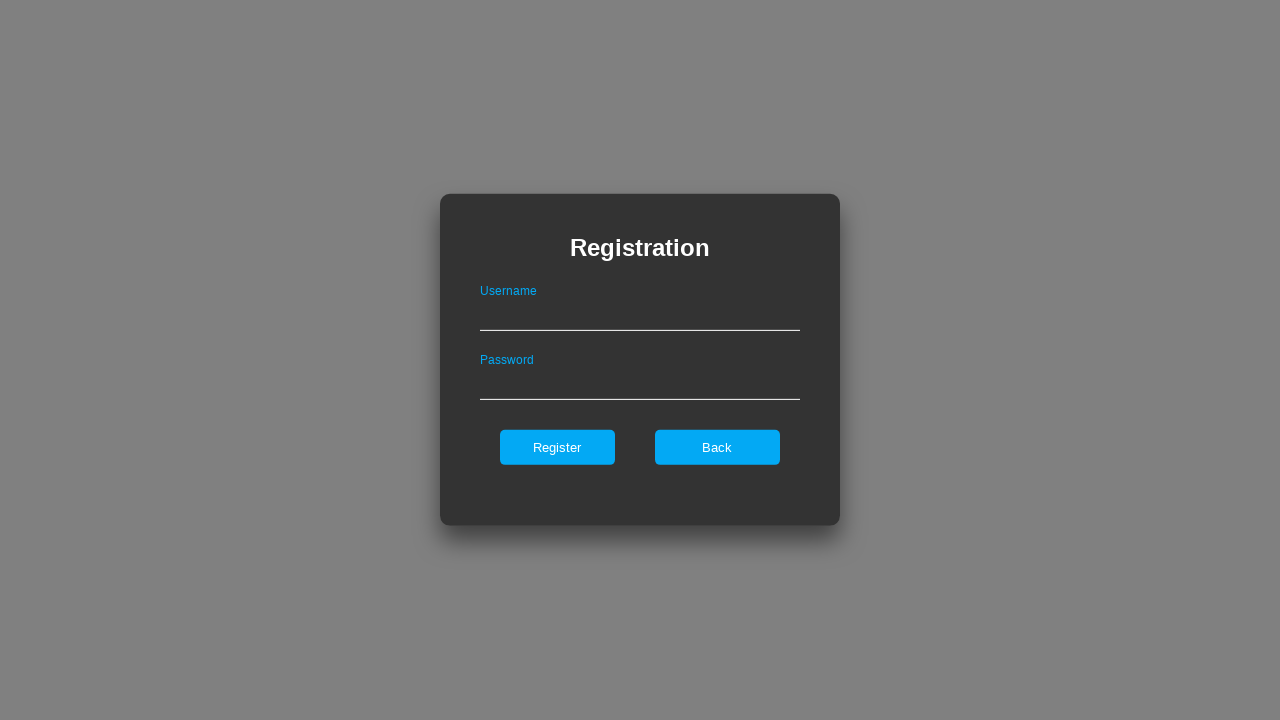

Filled username field with leading space ' user' on .registerForm #userNameOnRegister
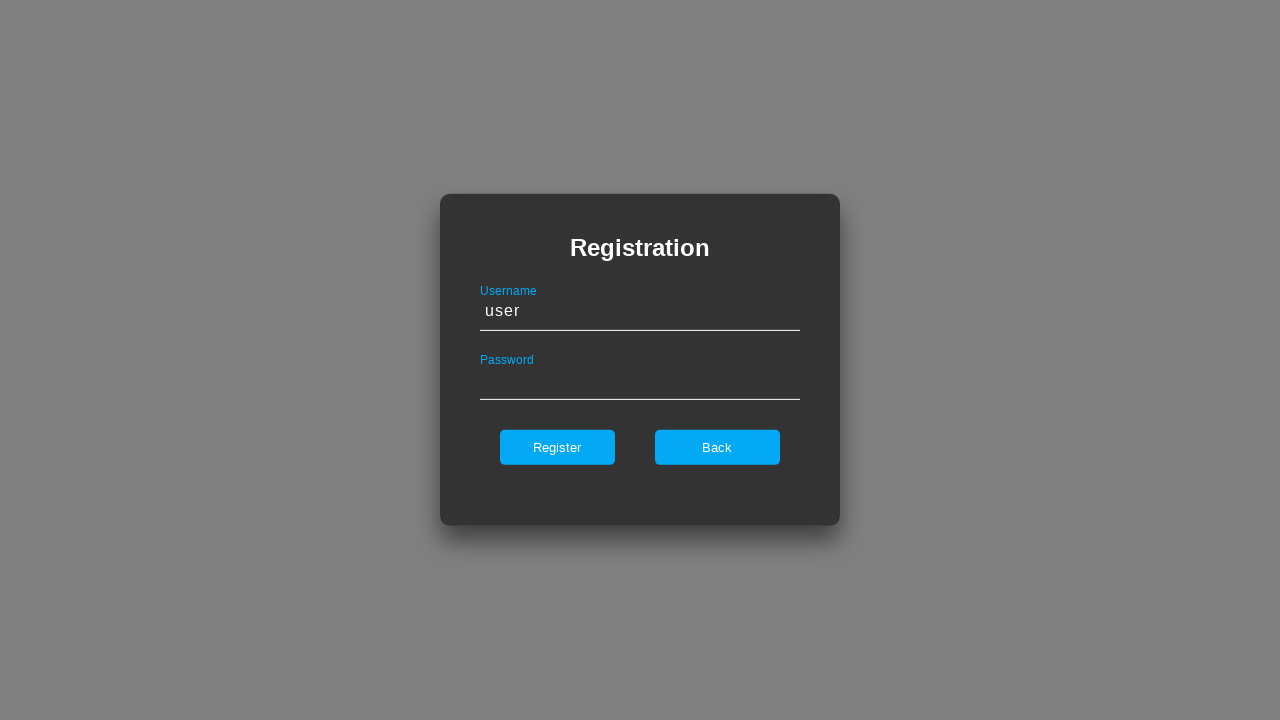

Filled password field with 'ValidPass123!' on .registerForm #passwordOnRegister
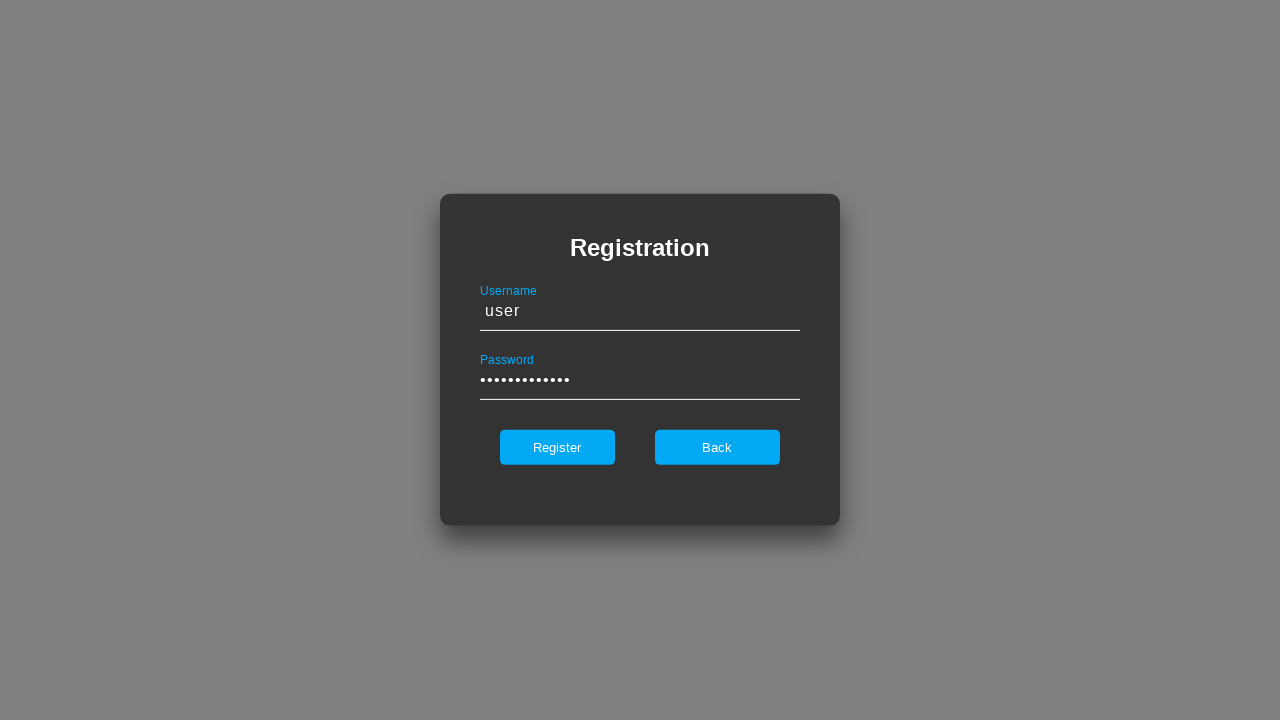

Clicked register button to submit form at (557, 447) on .registerForm #register
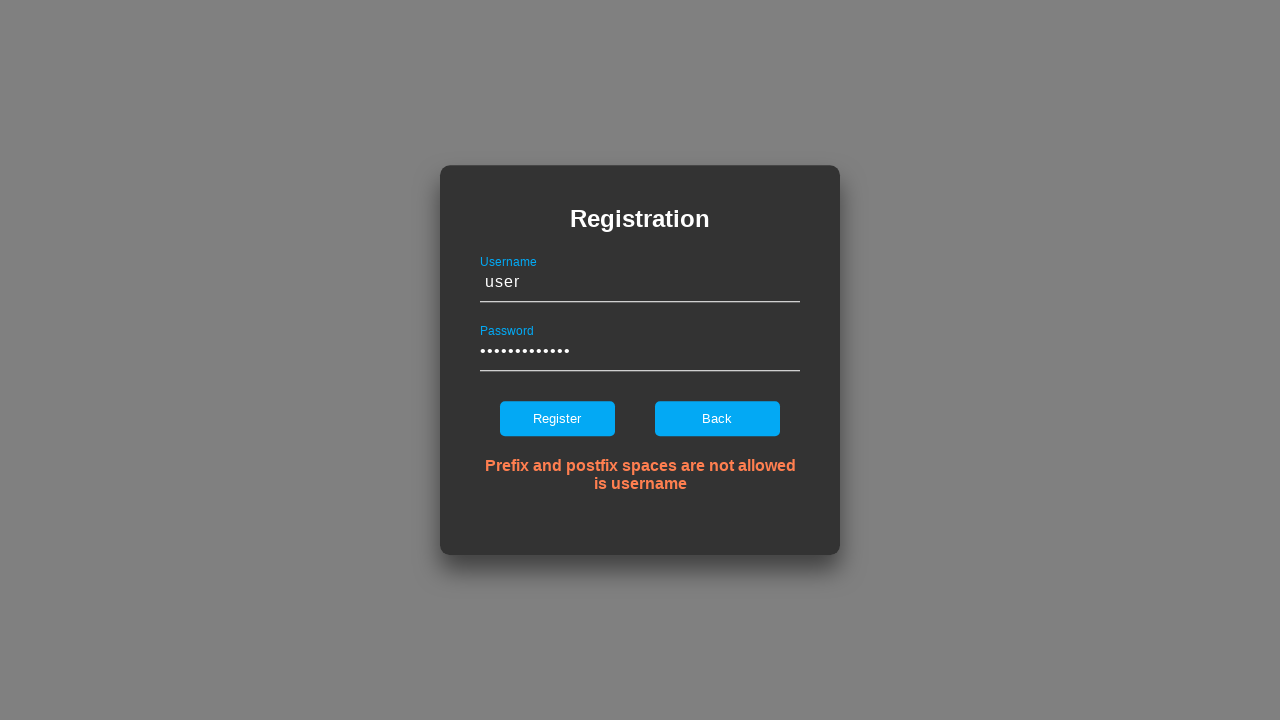

Verified error message for leading space in username
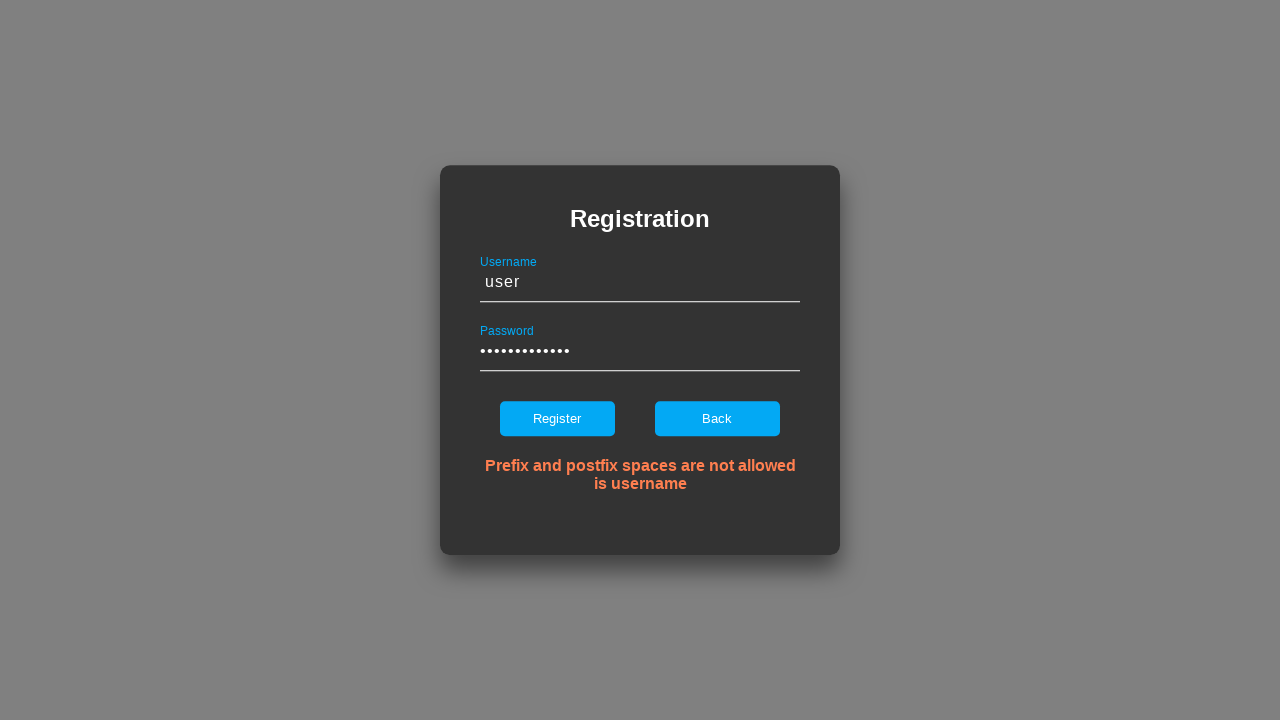

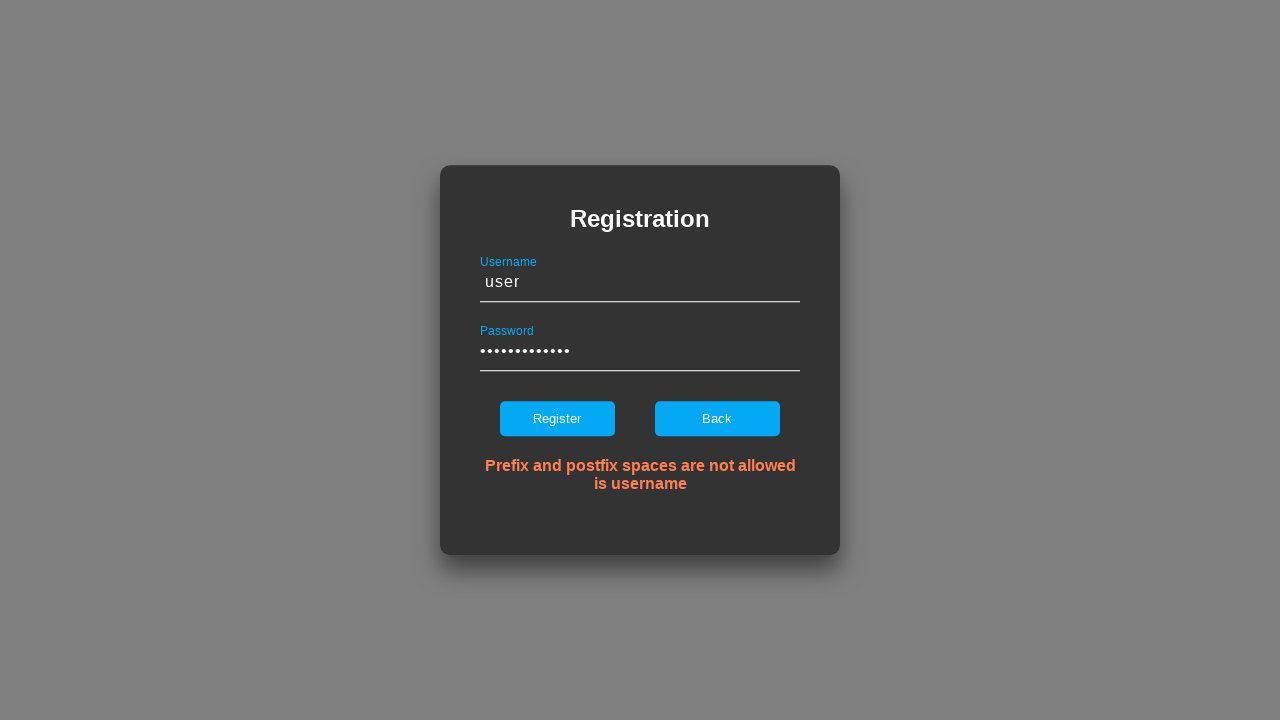